Tests browser navigation capabilities including navigating to a URL, going back and forward in history, refreshing the page, and window management operations (maximize/minimize).

Starting URL: https://chromedriver.chromium.org/downloads

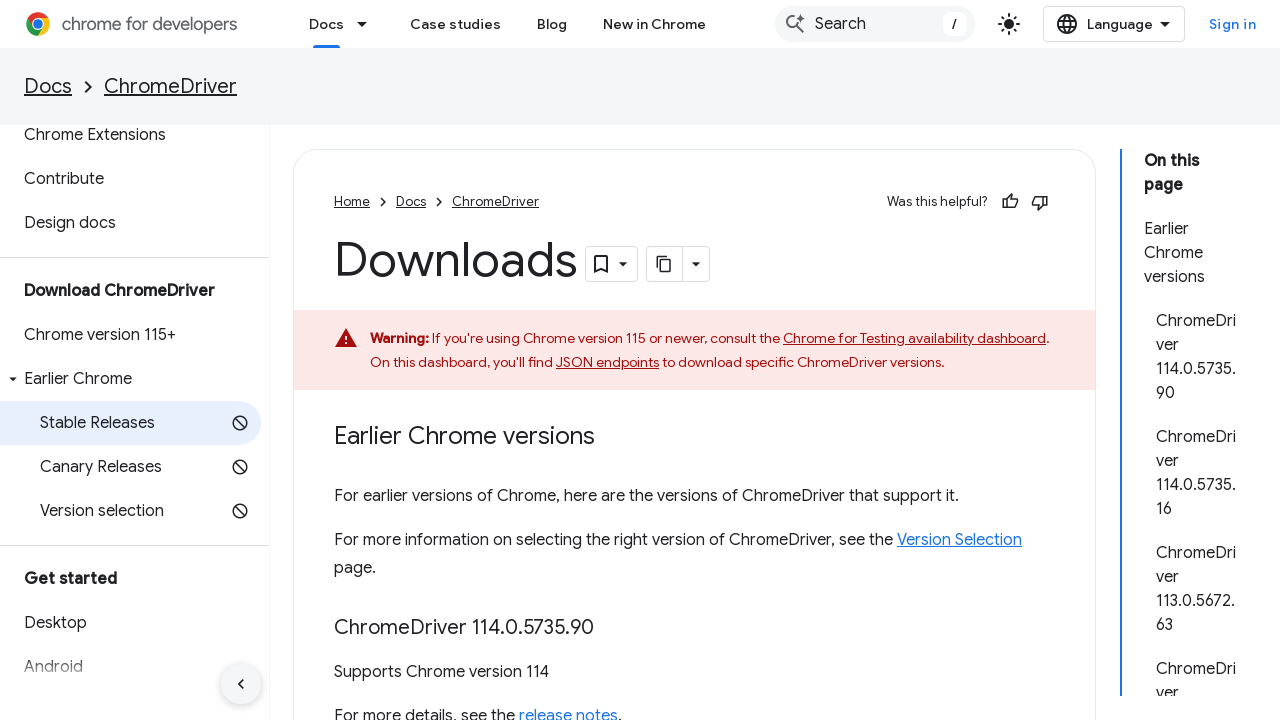

Navigated to https://selenium.dev
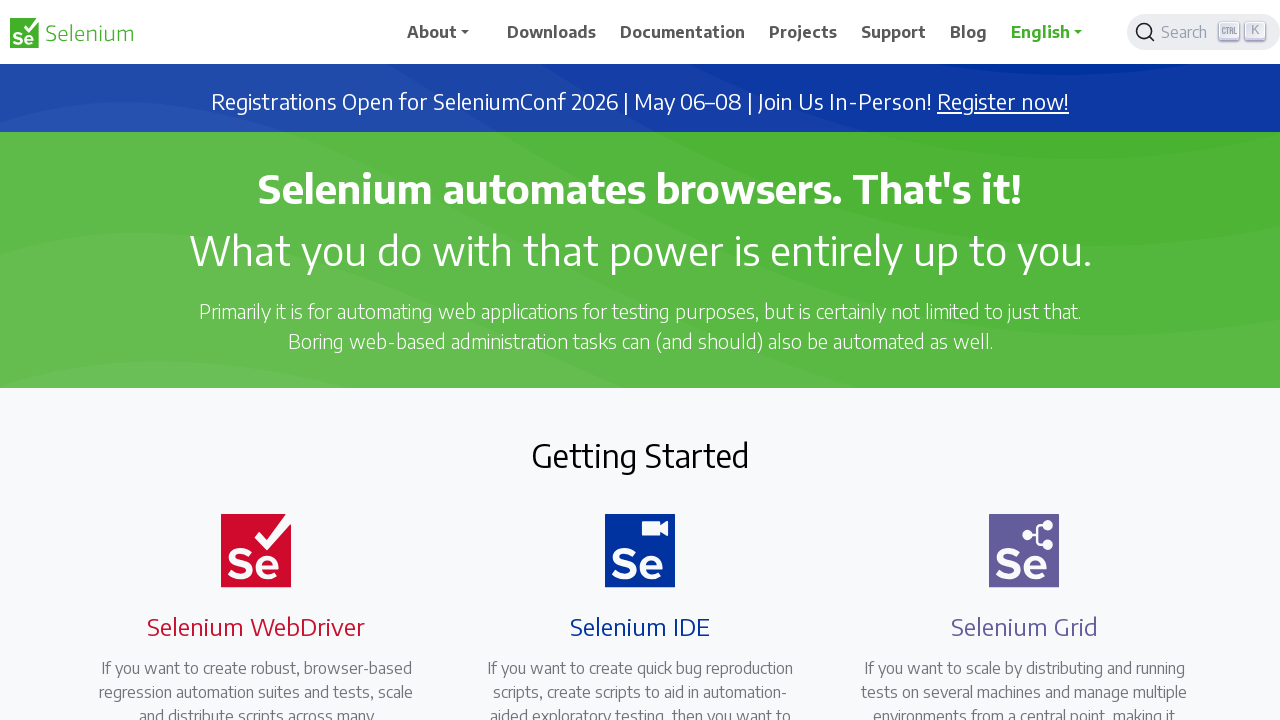

Navigated back to previous page (chromedriver downloads)
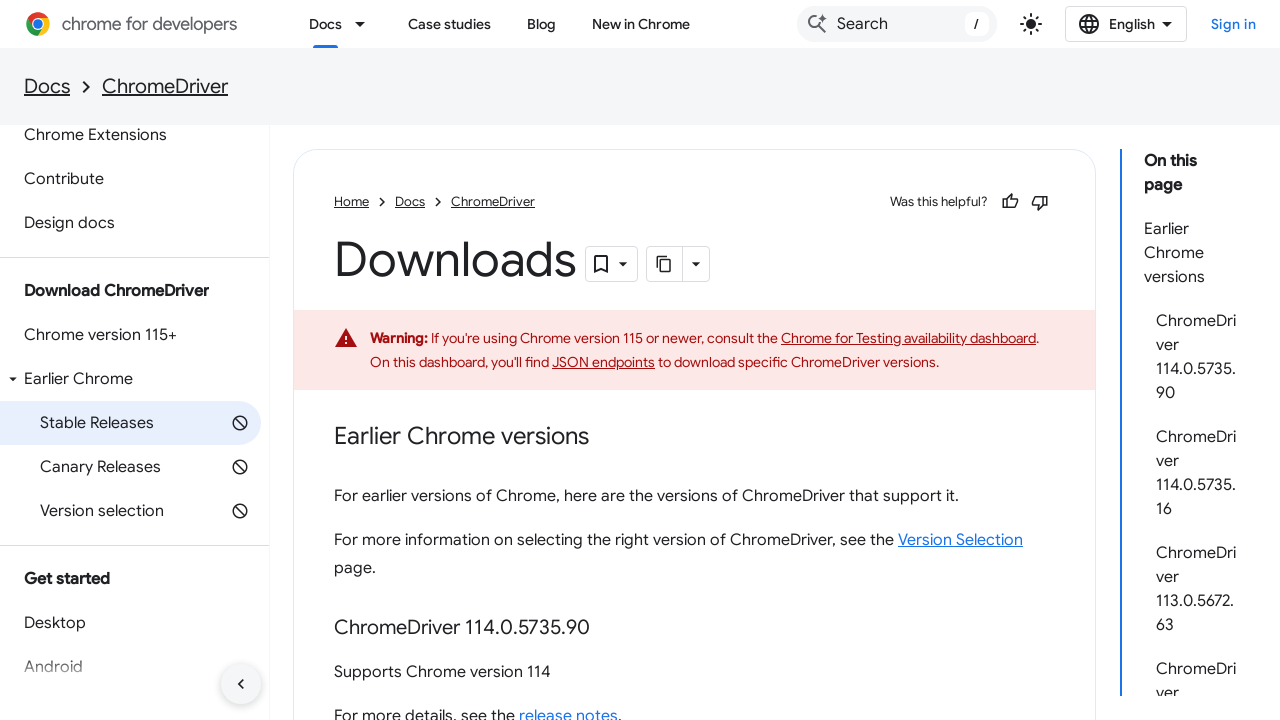

Navigated forward to selenium.dev
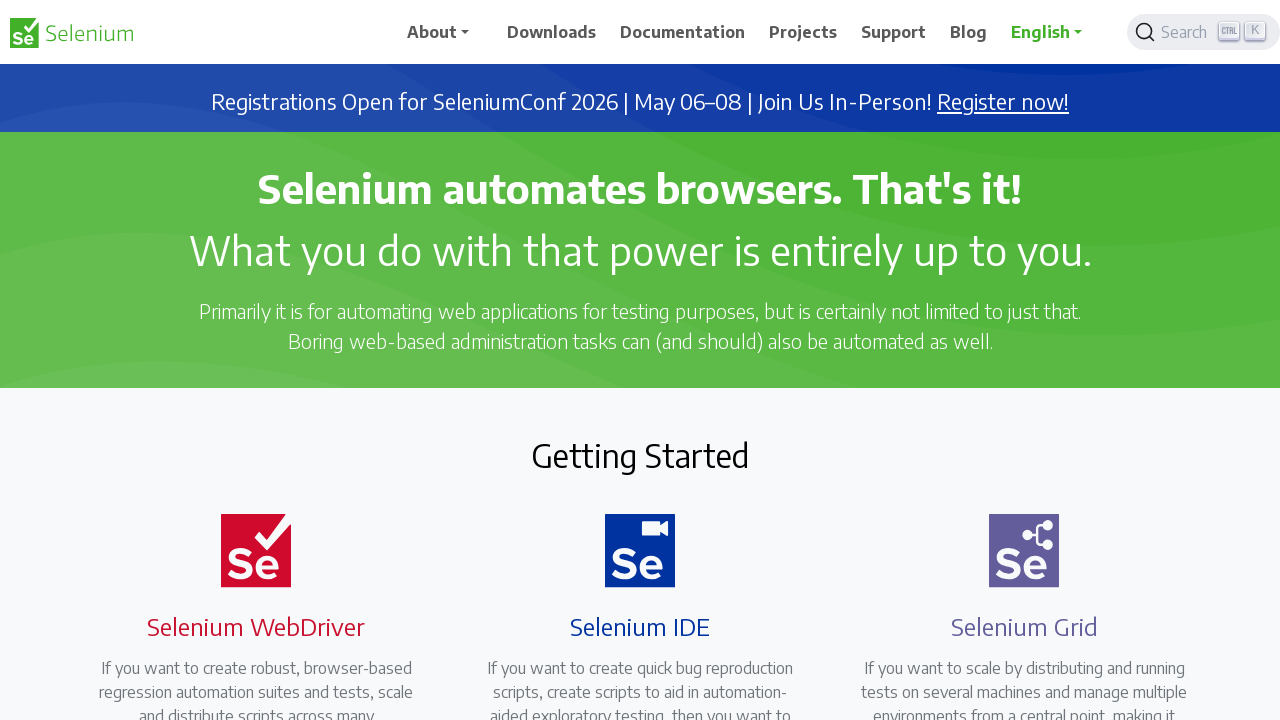

Refreshed the current page
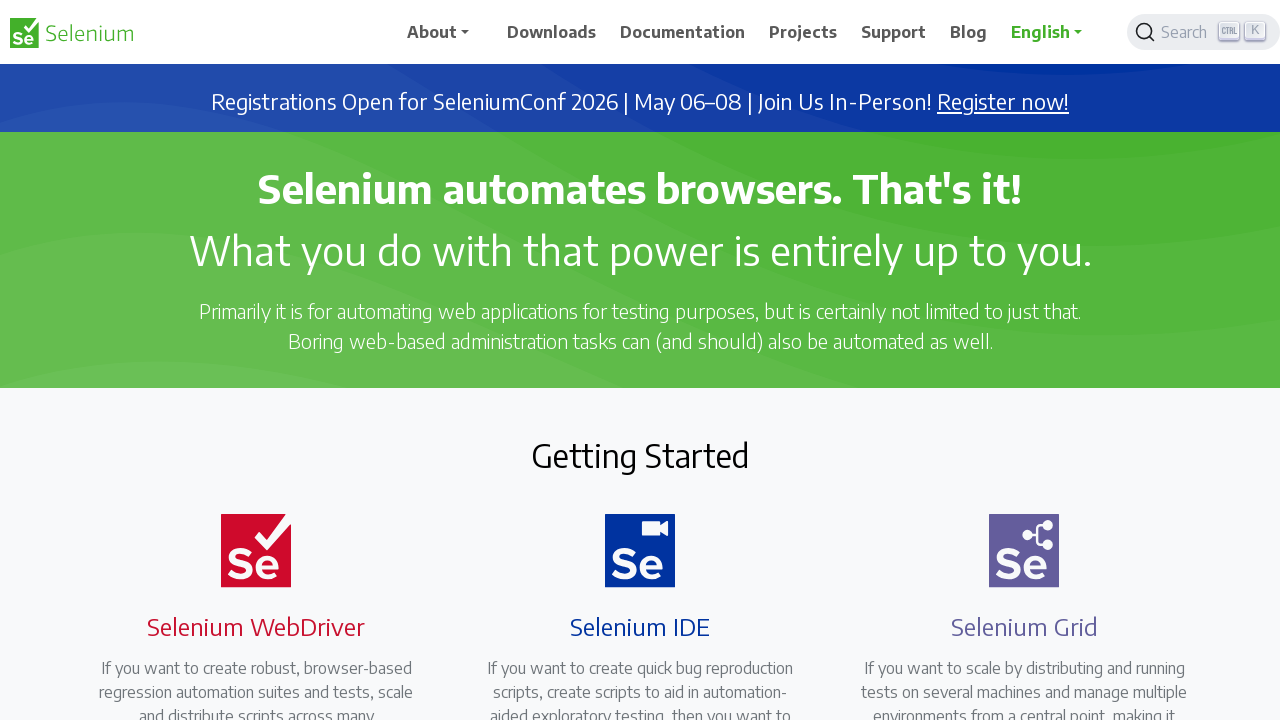

Set viewport size to 1920x1080 (maximize)
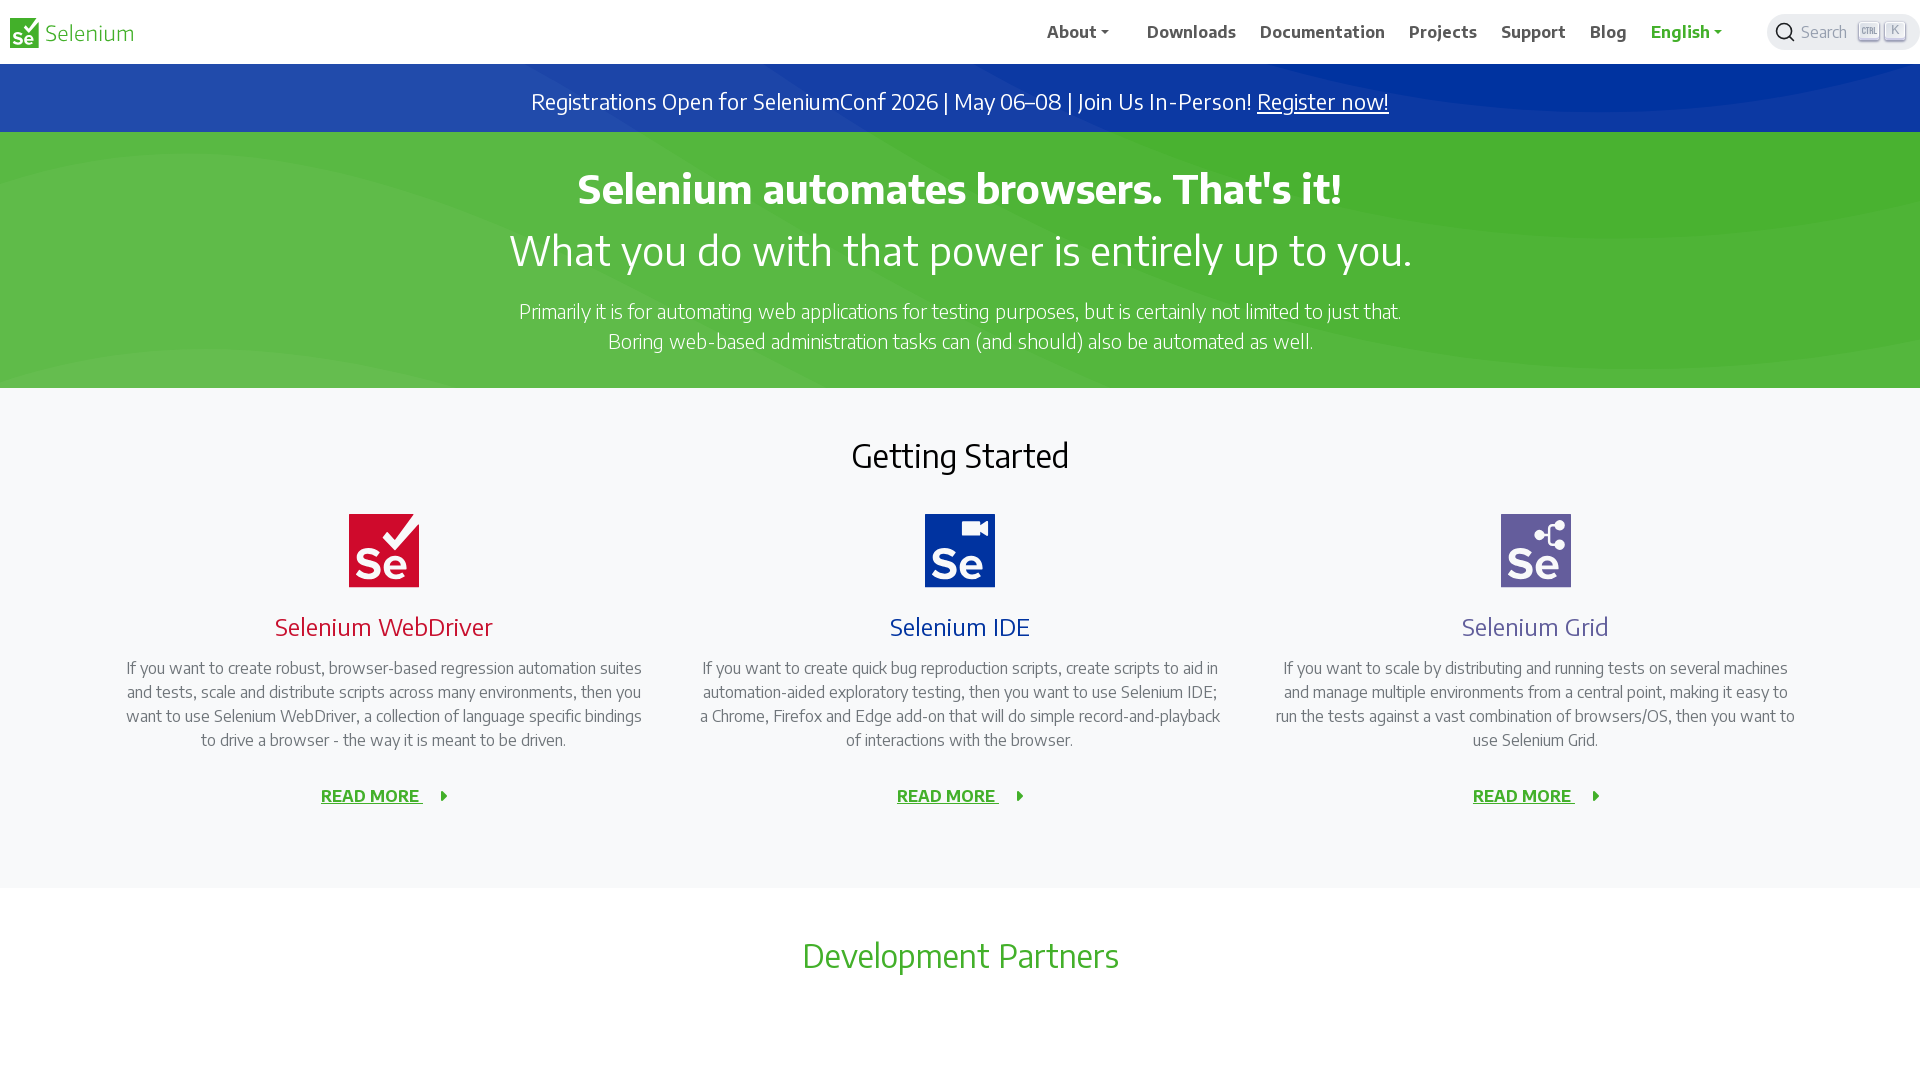

Retrieved page title: Selenium
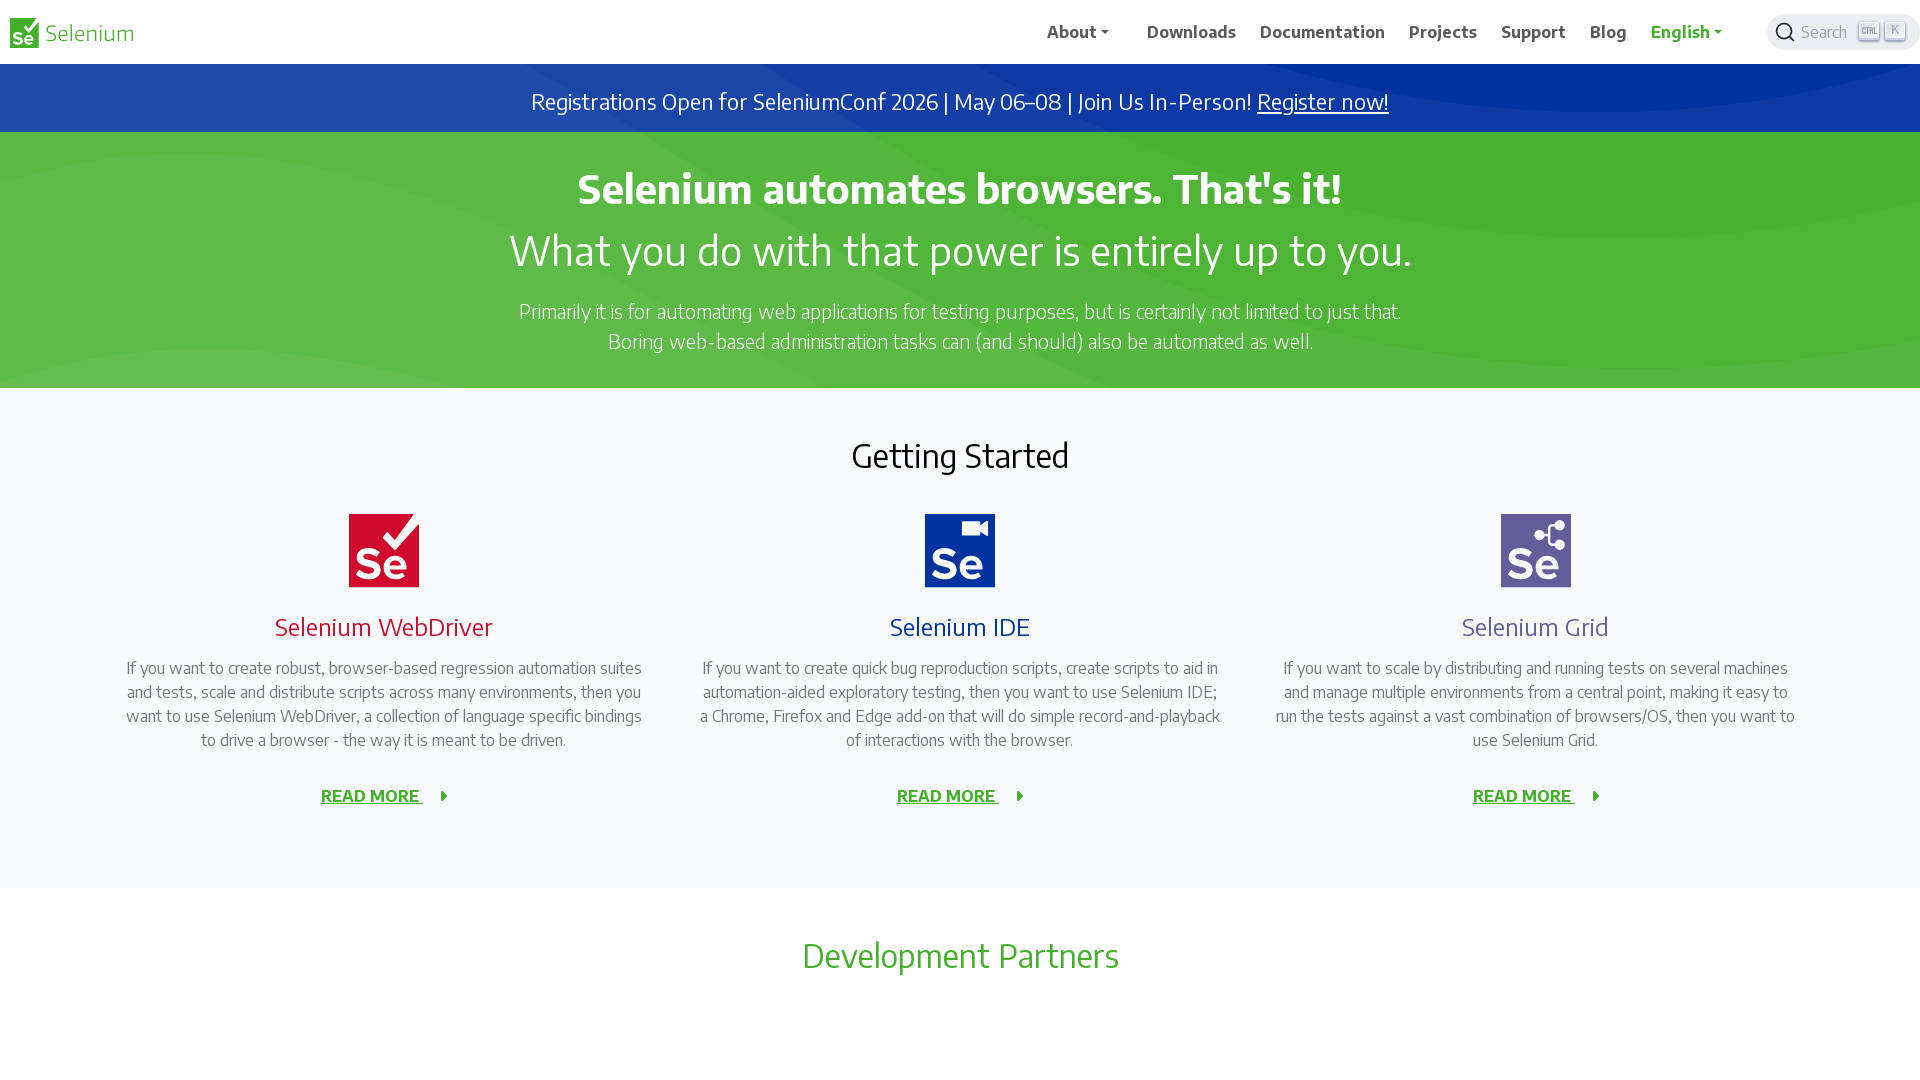

Retrieved current URL: https://www.selenium.dev/
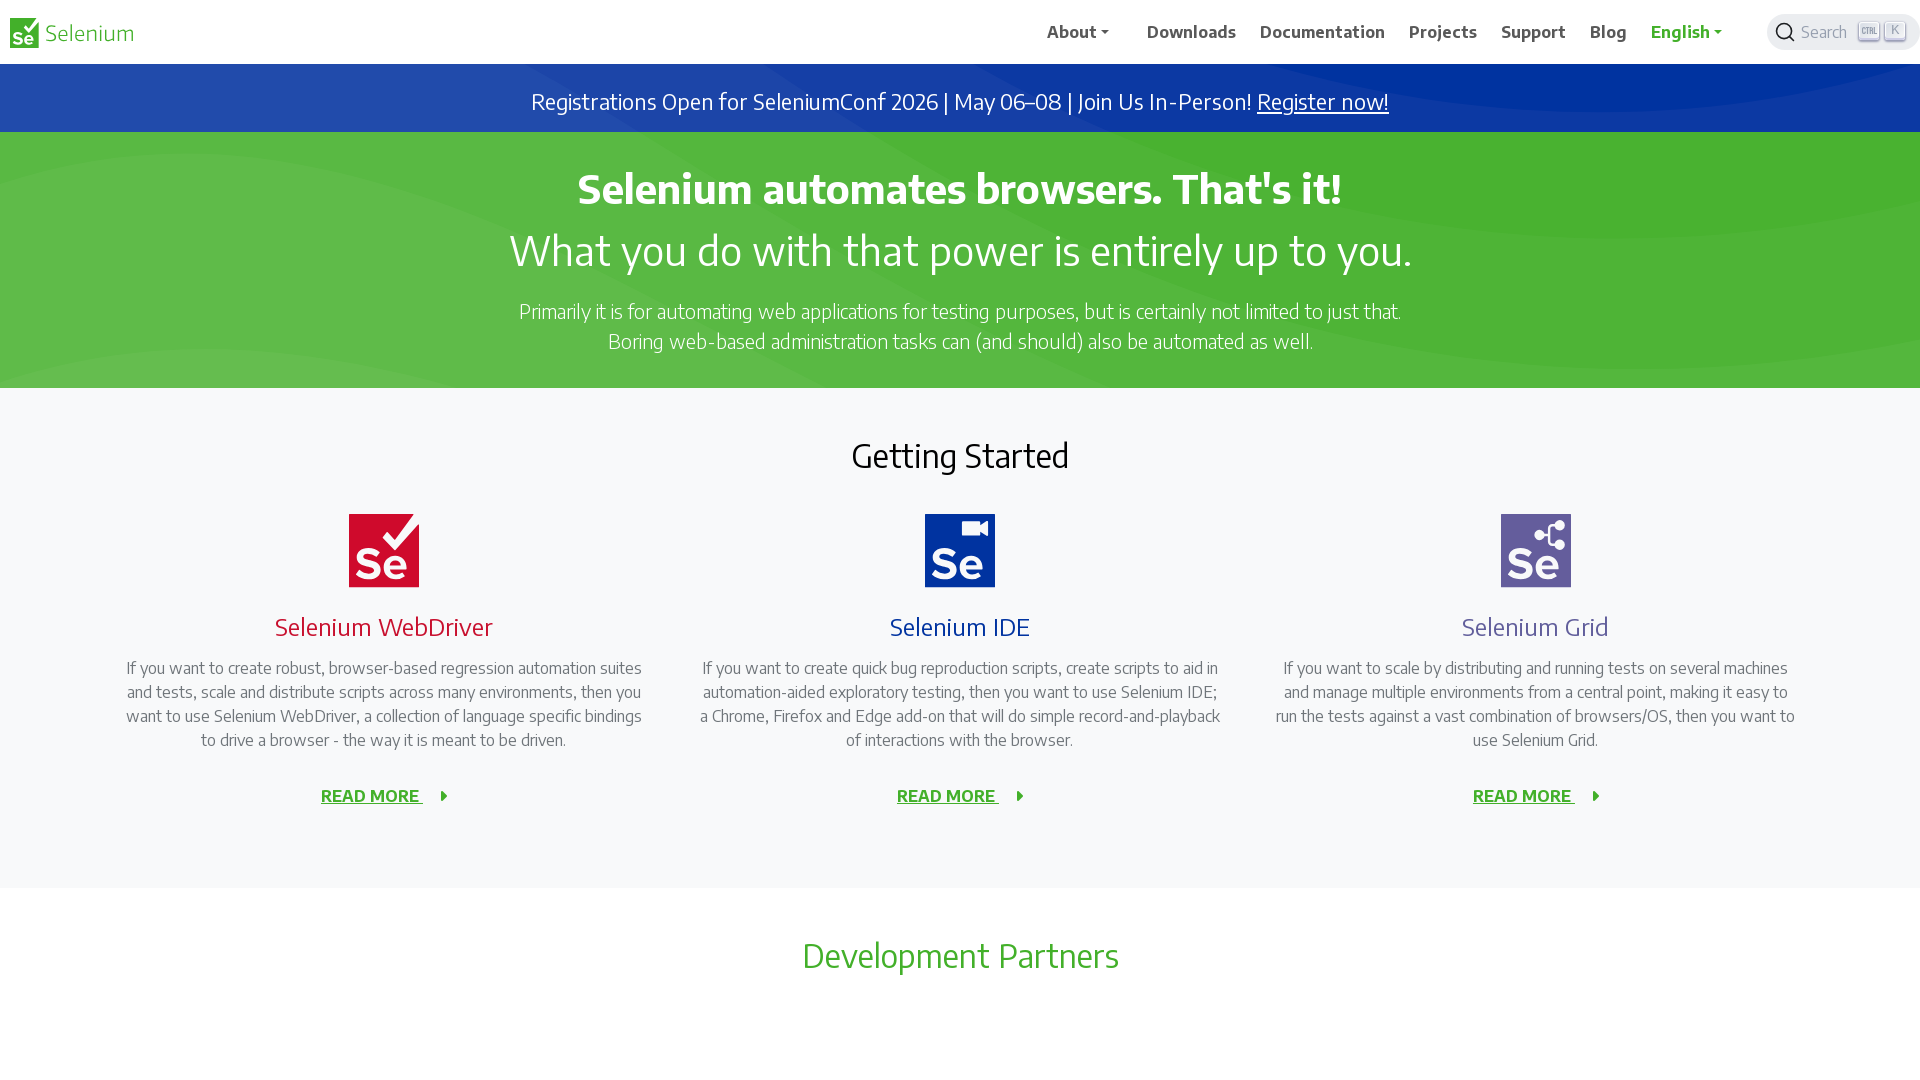

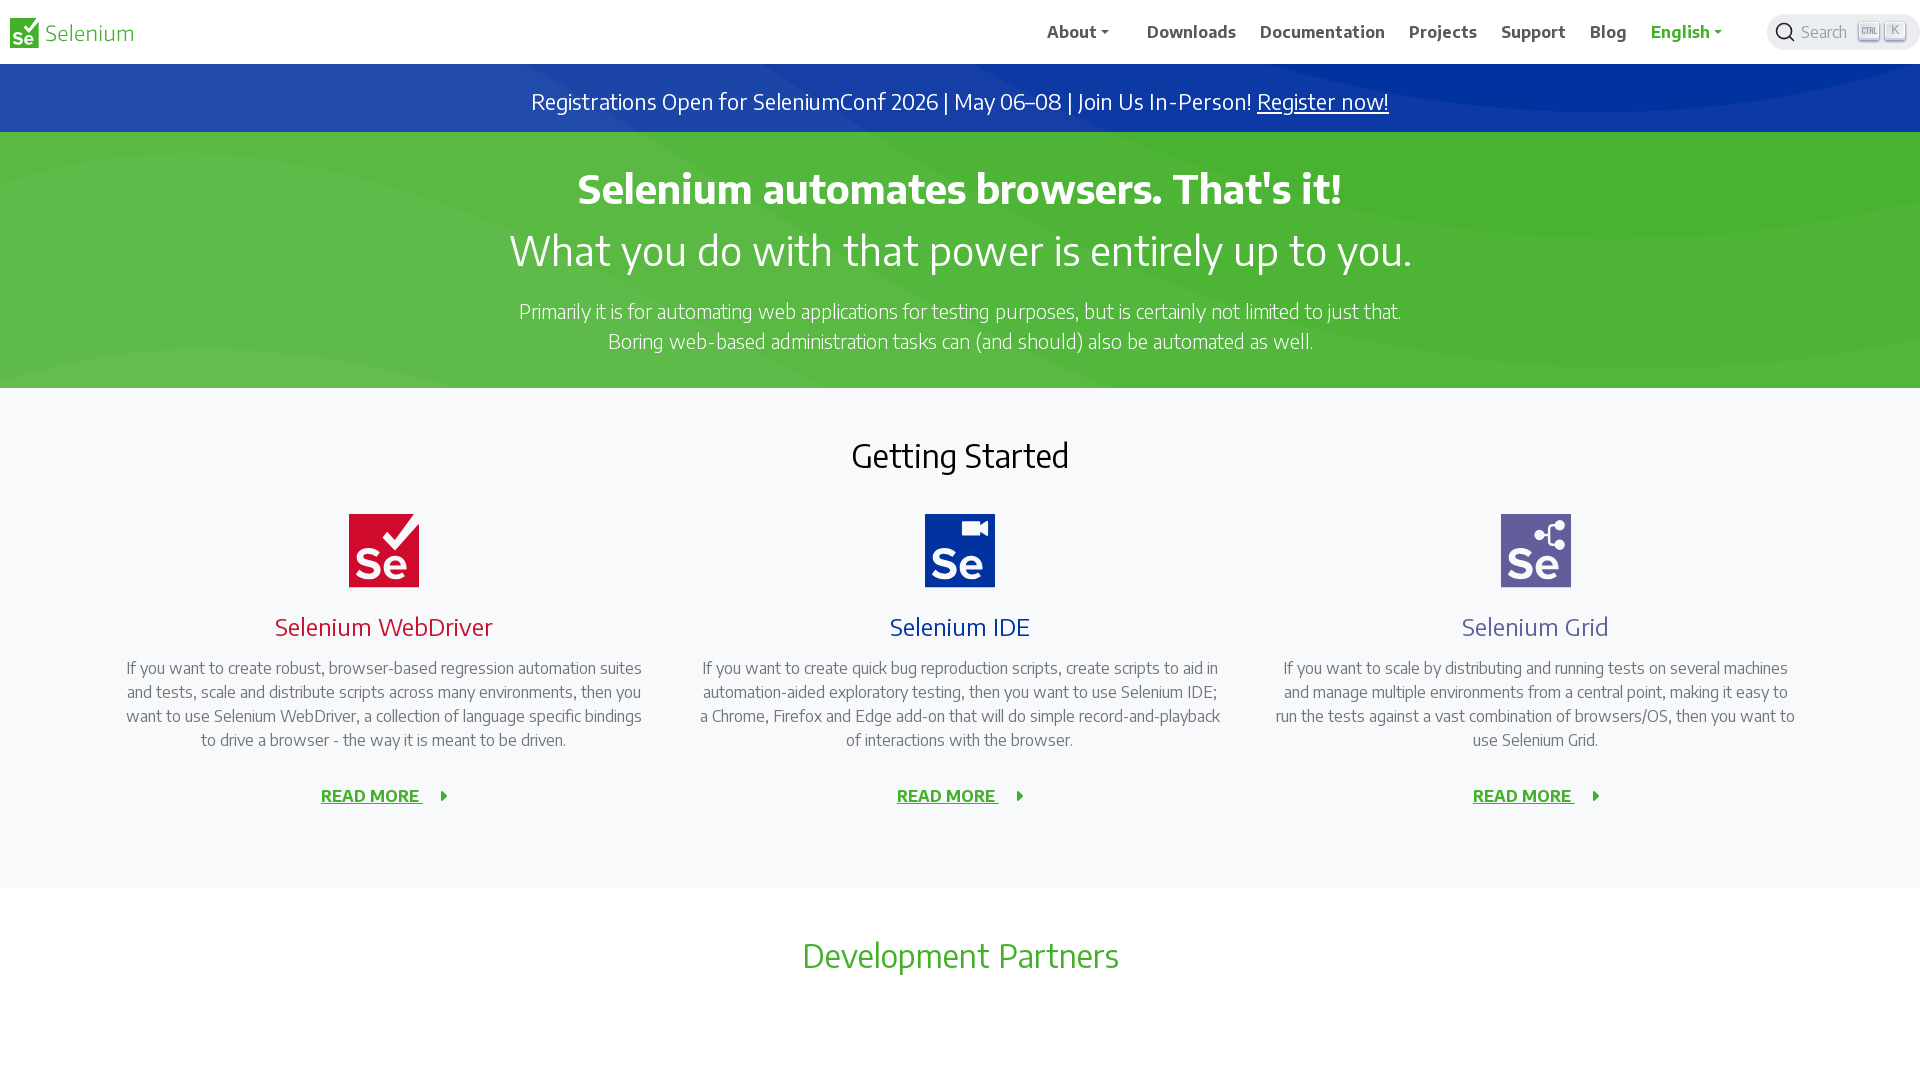